Tests that the Clear completed button is hidden when no items are completed

Starting URL: https://demo.playwright.dev/todomvc

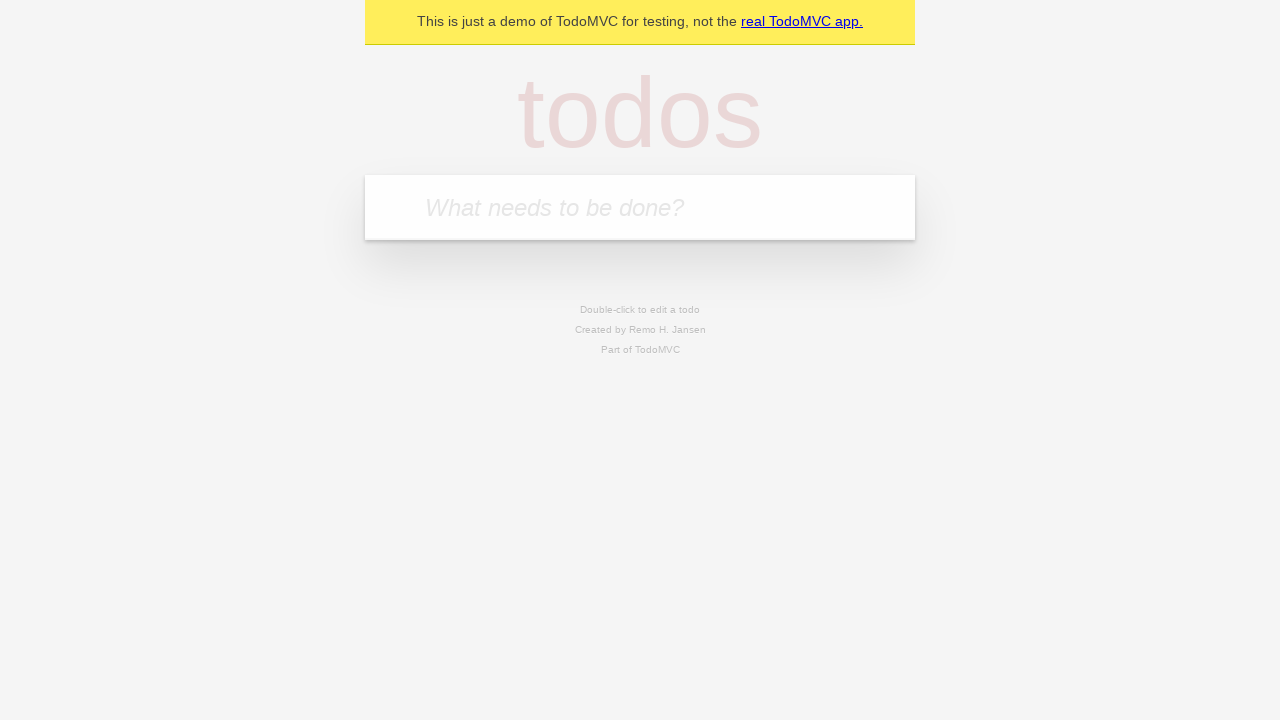

Filled todo input with 'buy some cheese' on internal:attr=[placeholder="What needs to be done?"i]
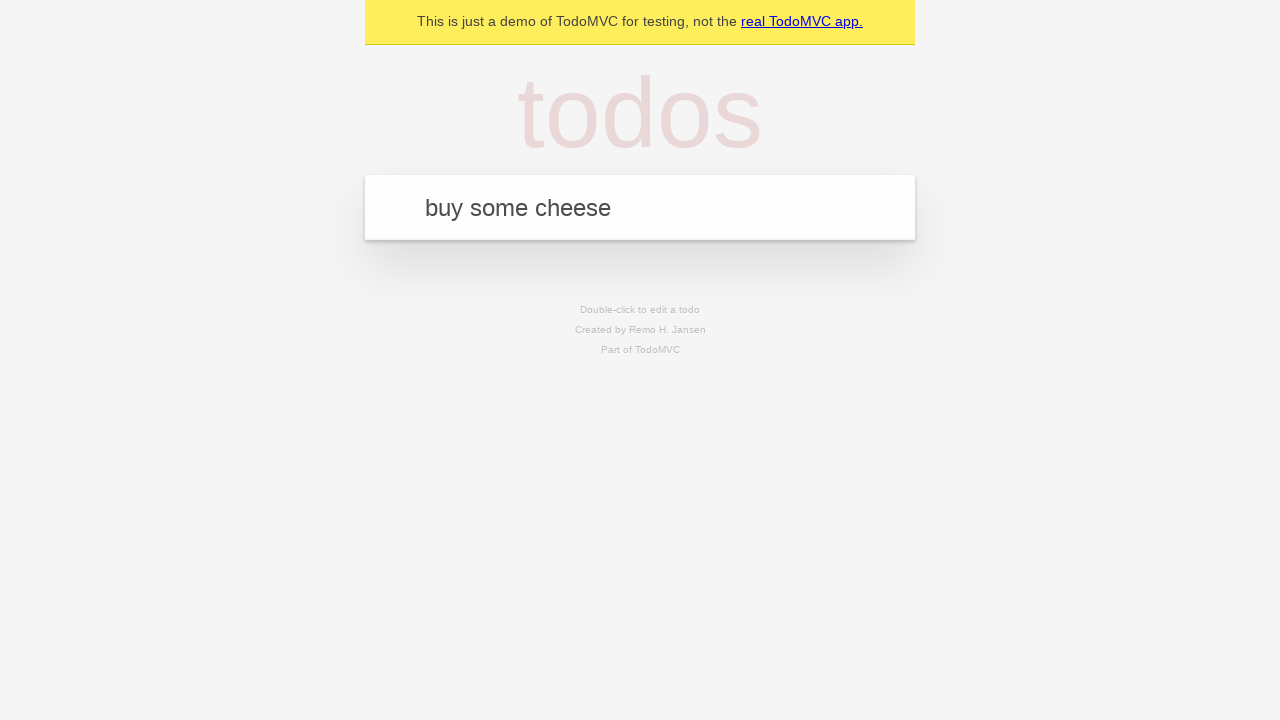

Pressed Enter to create first todo on internal:attr=[placeholder="What needs to be done?"i]
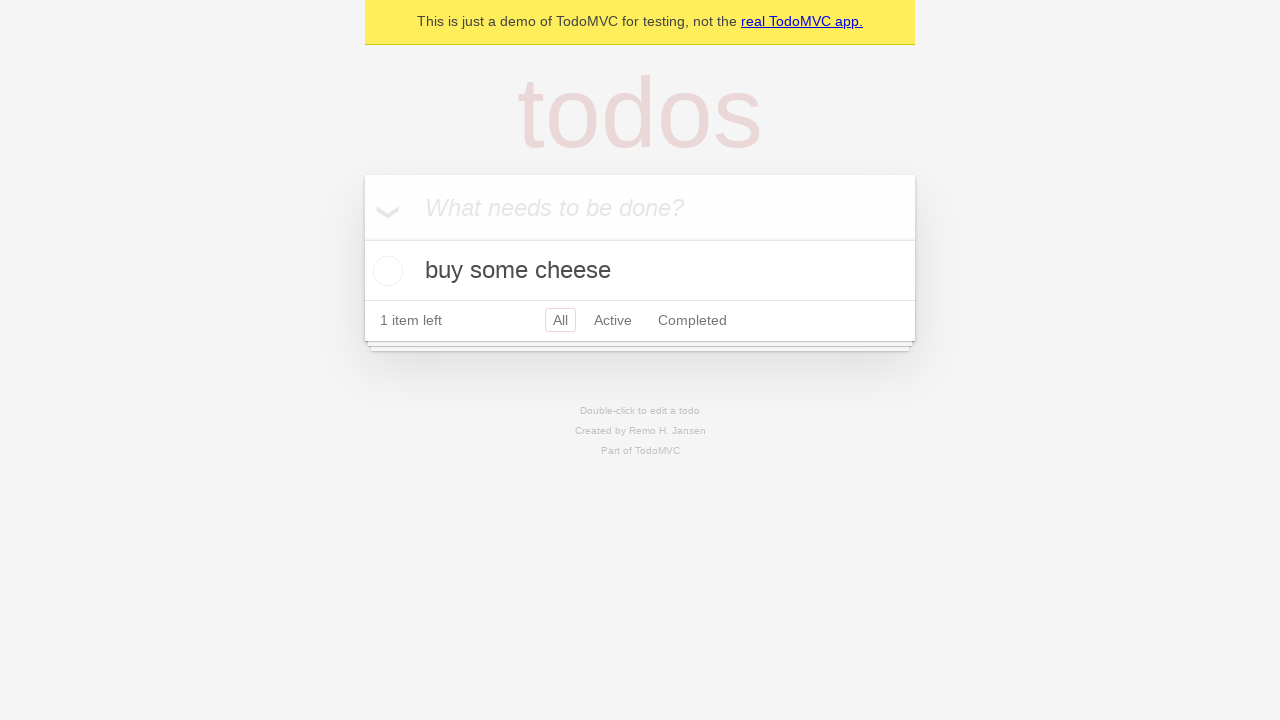

Filled todo input with 'feed the cat' on internal:attr=[placeholder="What needs to be done?"i]
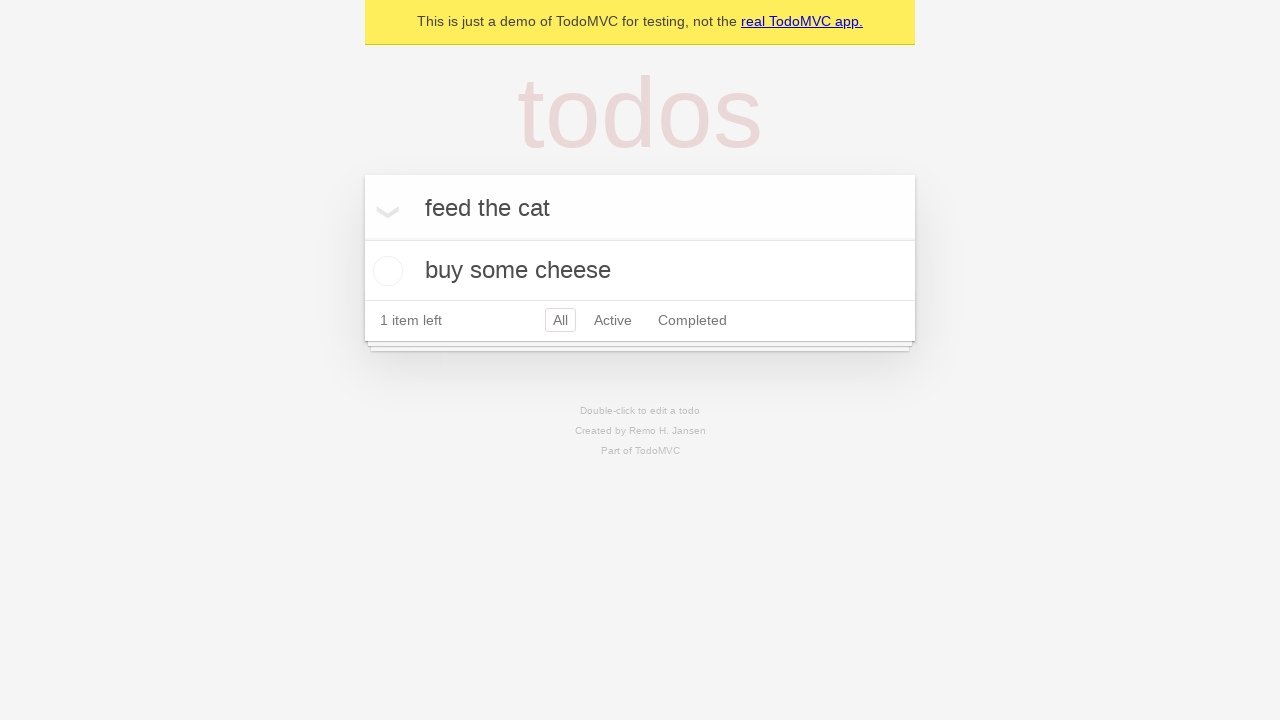

Pressed Enter to create second todo on internal:attr=[placeholder="What needs to be done?"i]
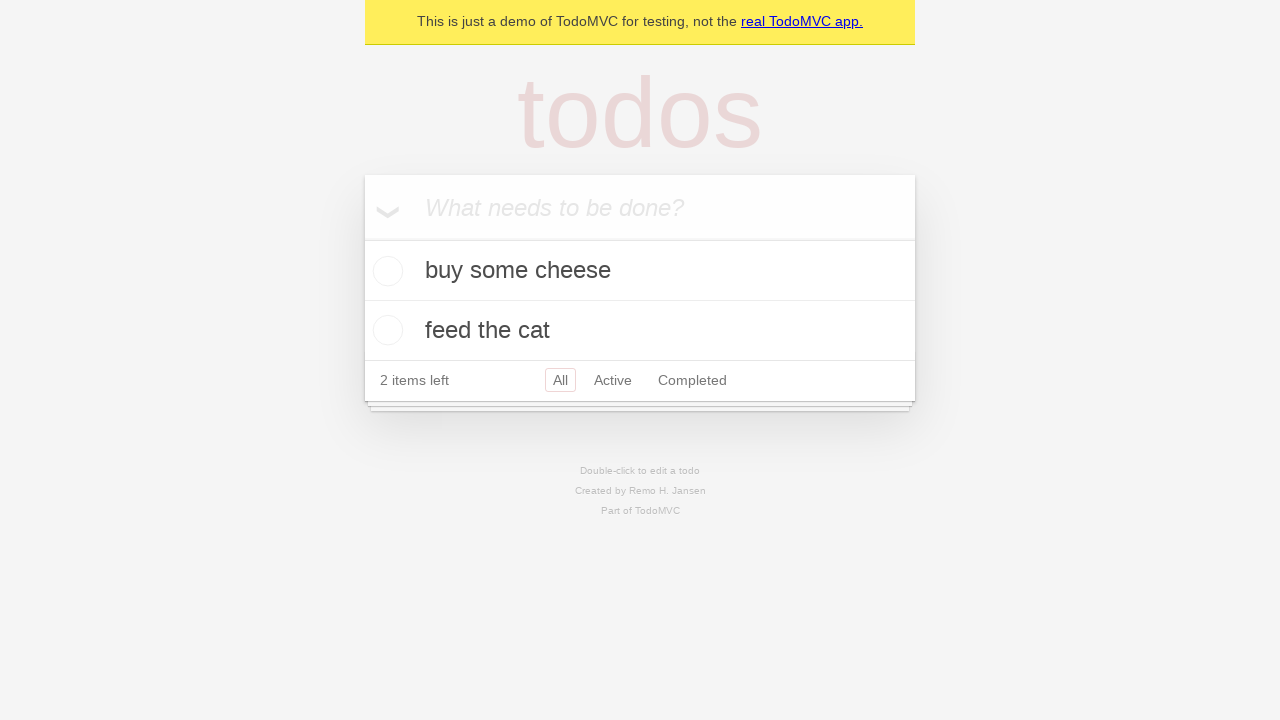

Filled todo input with 'book a doctors appointment' on internal:attr=[placeholder="What needs to be done?"i]
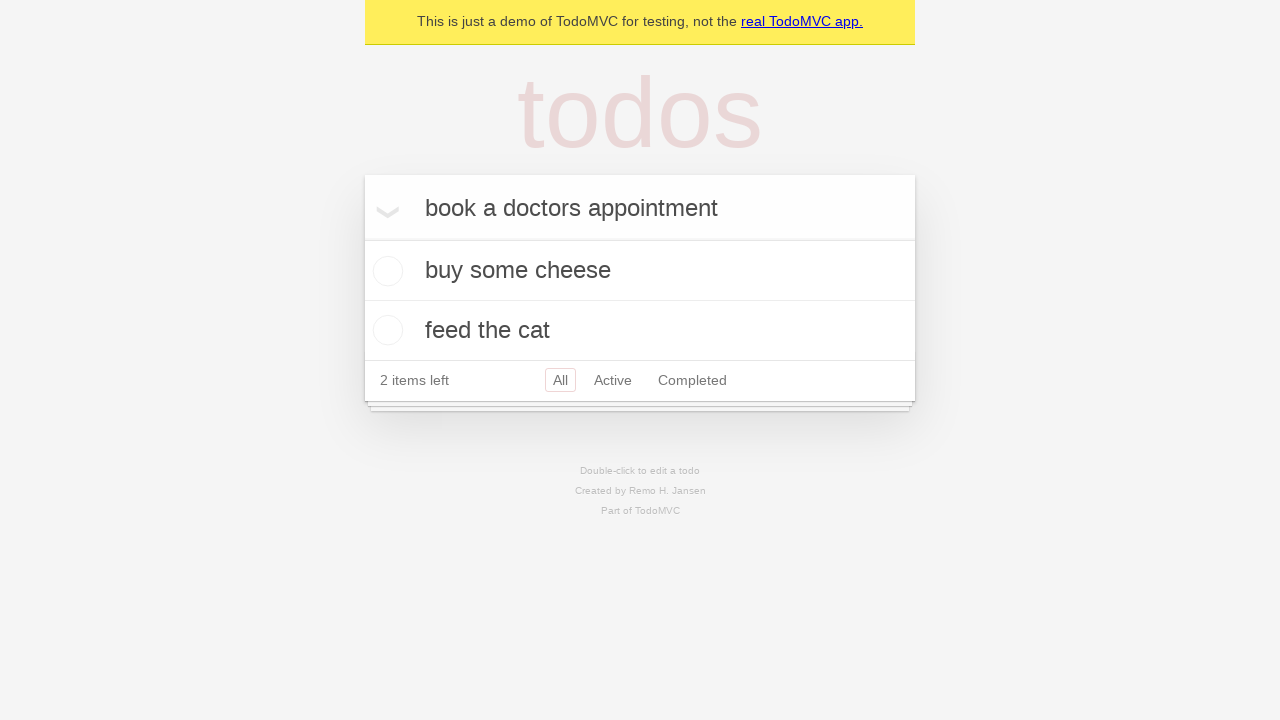

Pressed Enter to create third todo on internal:attr=[placeholder="What needs to be done?"i]
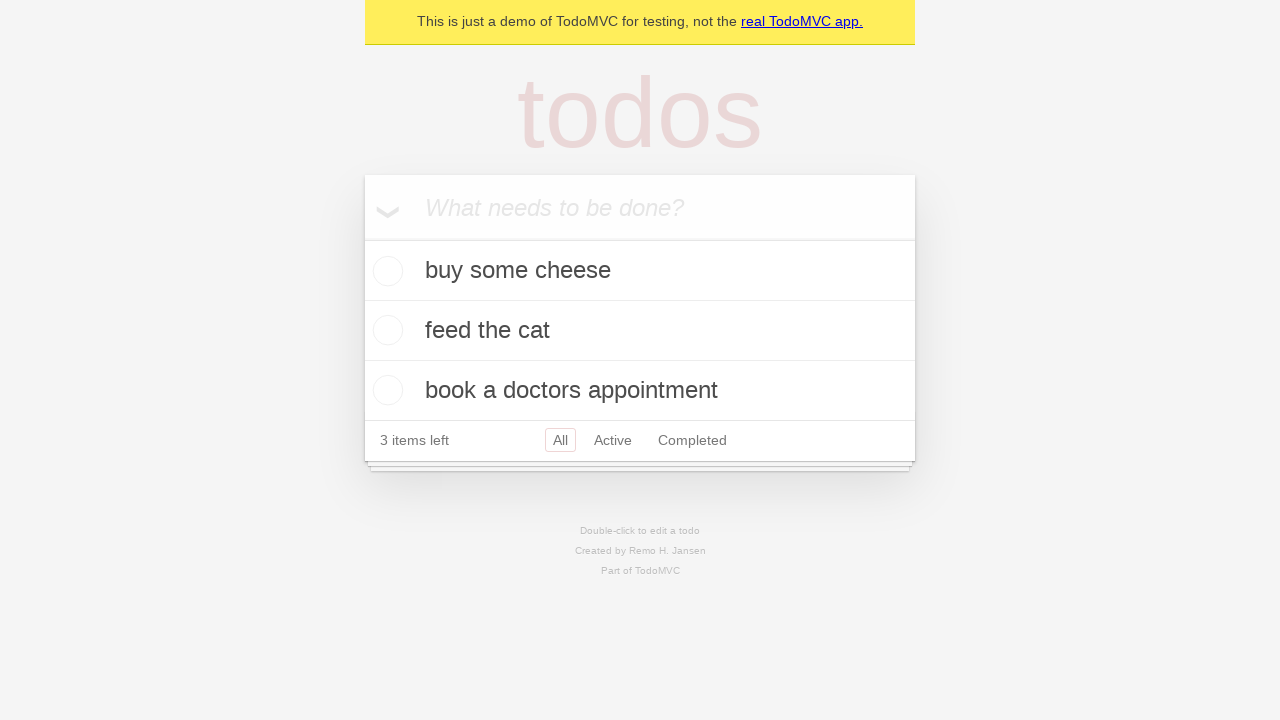

Checked the first todo item as completed at (385, 271) on .todo-list li .toggle >> nth=0
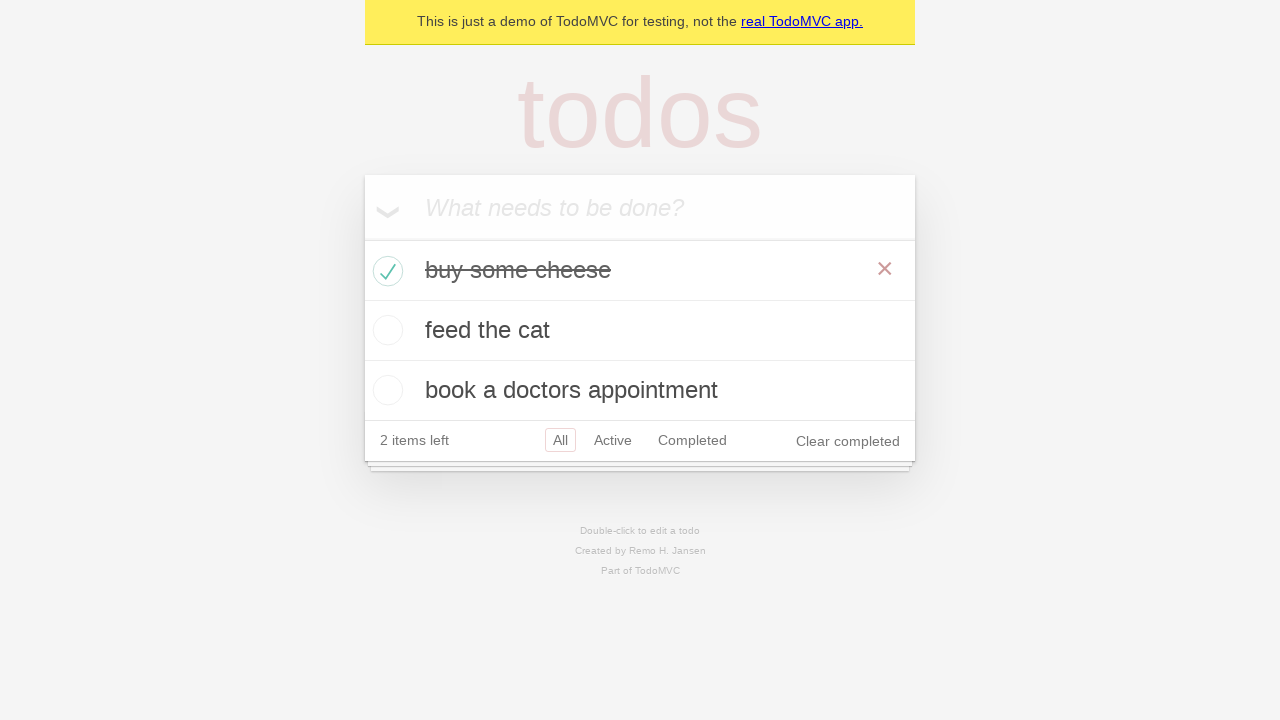

Clicked 'Clear completed' button to remove completed todos at (848, 441) on internal:role=button[name="Clear completed"i]
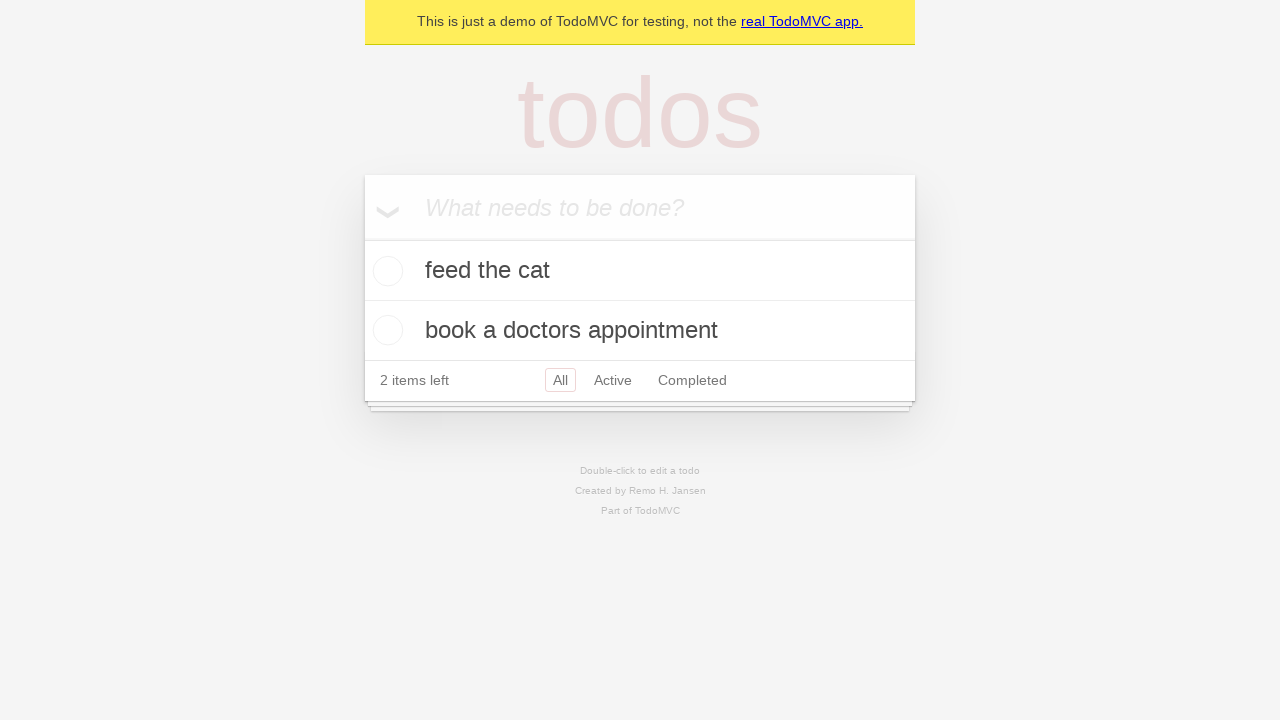

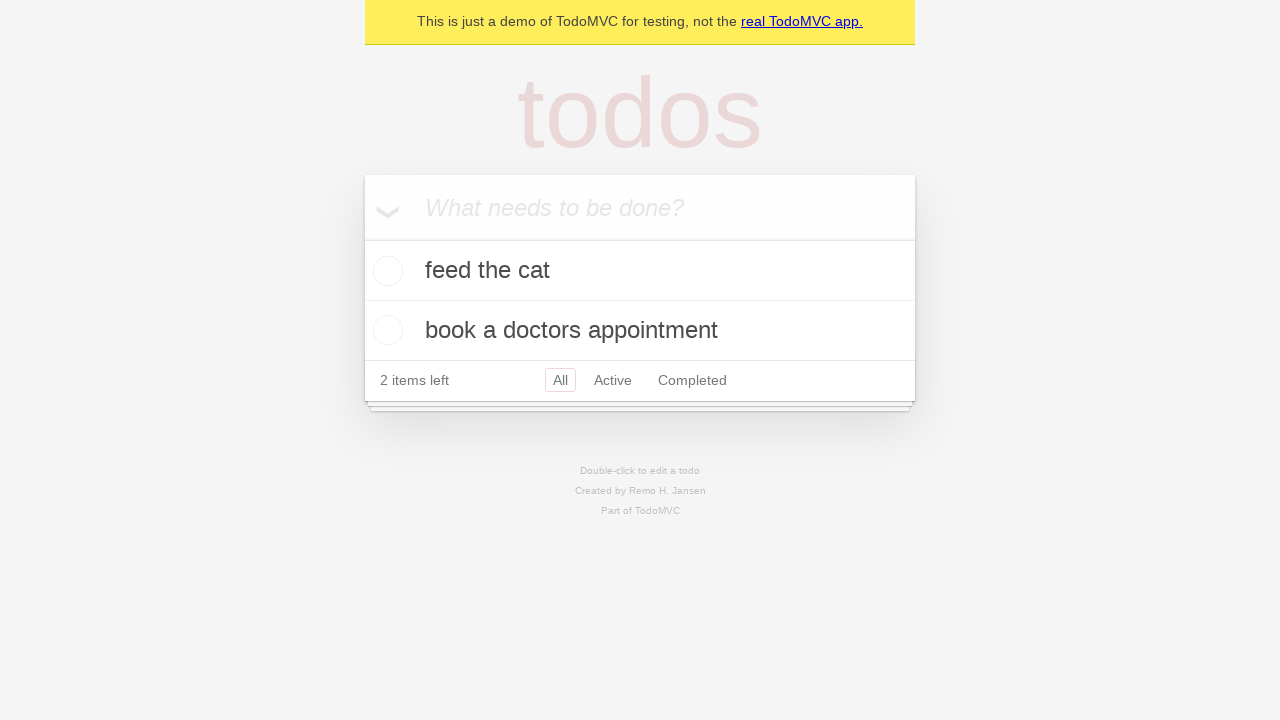